Tests the complete flight booking flow on BlazeDemo by selecting departure and destination cities, choosing a flight, filling in passenger and payment information, completing the purchase, and navigating to promotional pages.

Starting URL: https://blazedemo.com/index.php

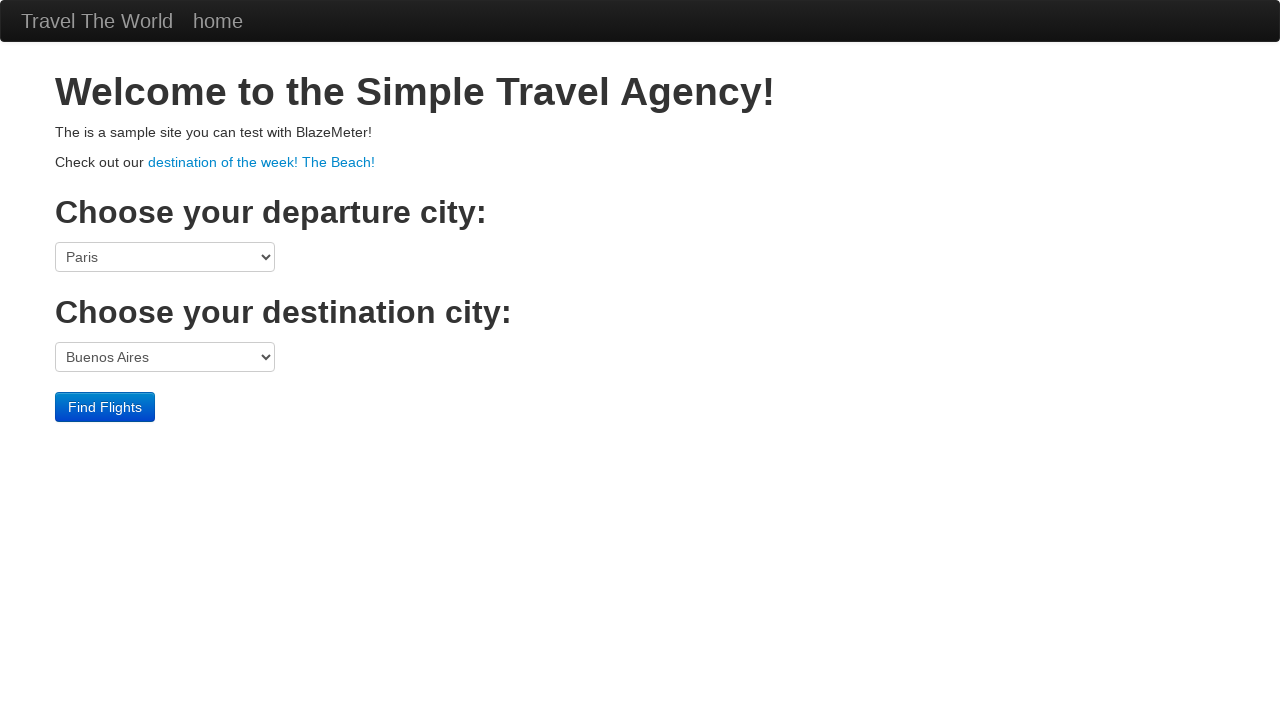

Selected Mexico City as departure city on select[name='fromPort']
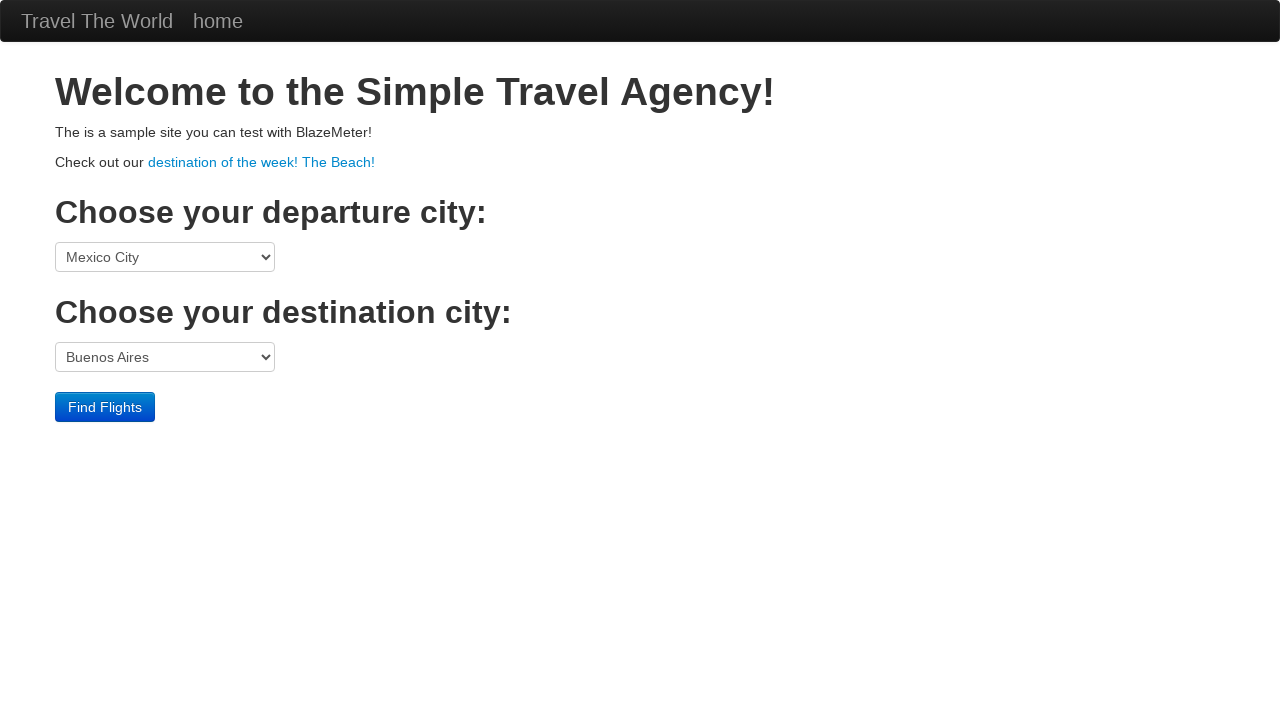

Selected New York as destination city on select[name='toPort']
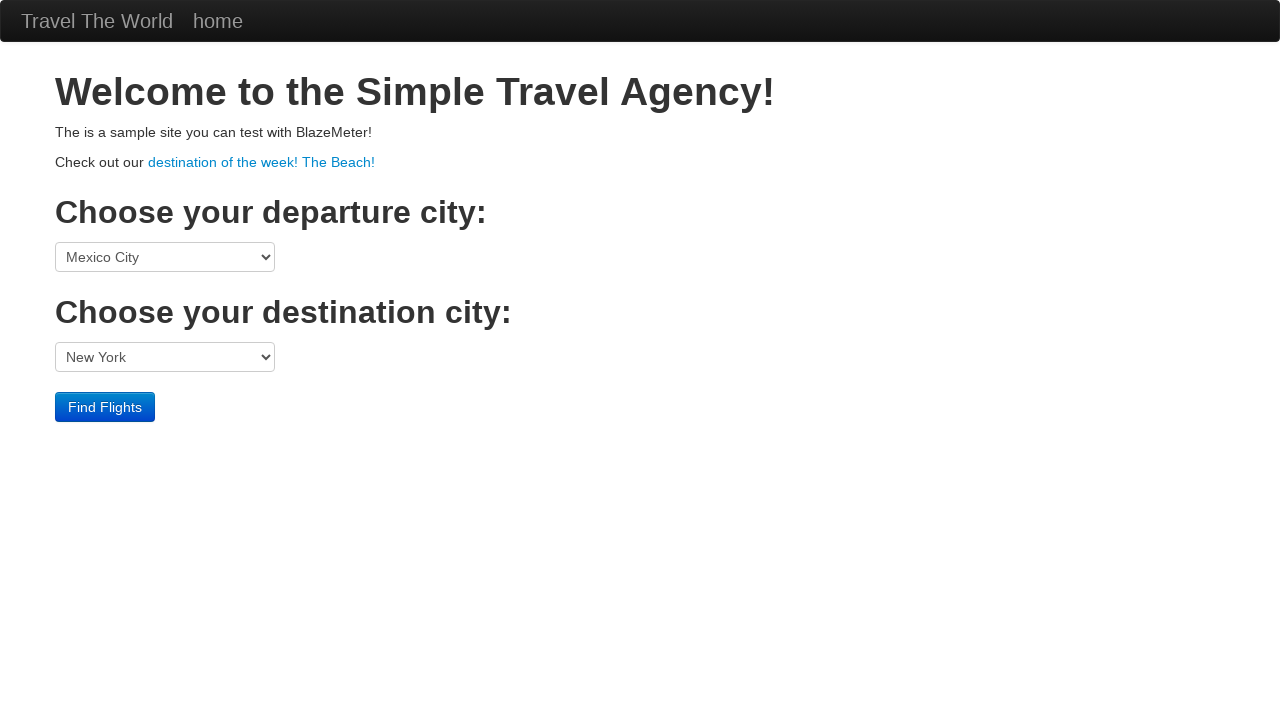

Clicked Find Flights button at (105, 407) on .btn-primary
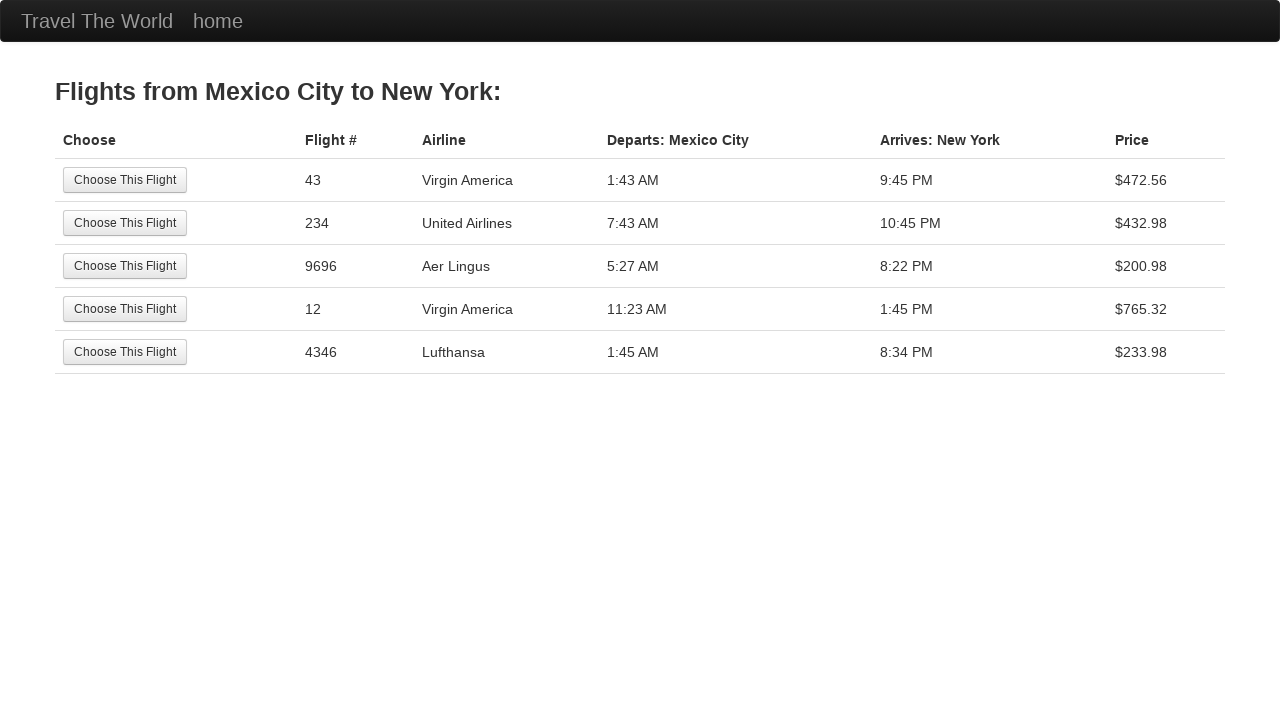

Selected the first available flight at (125, 180) on tr:nth-child(1) .btn
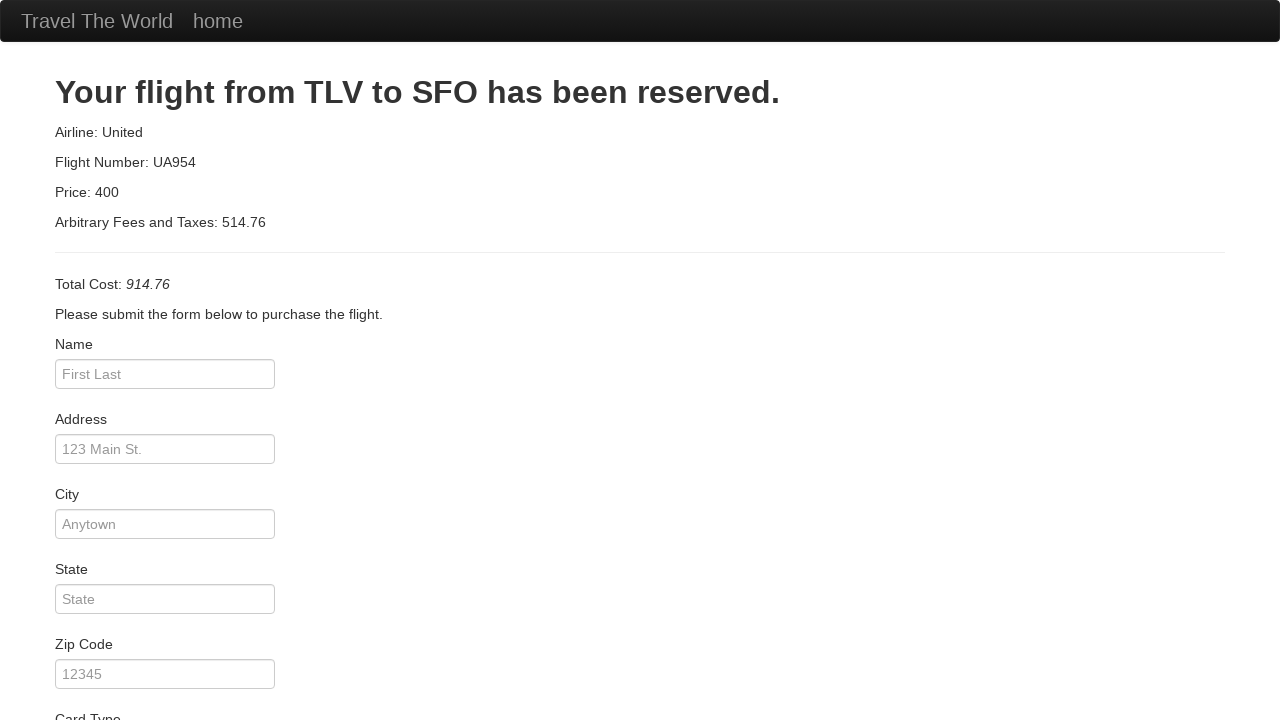

Filled in passenger name: John Smith on #inputName
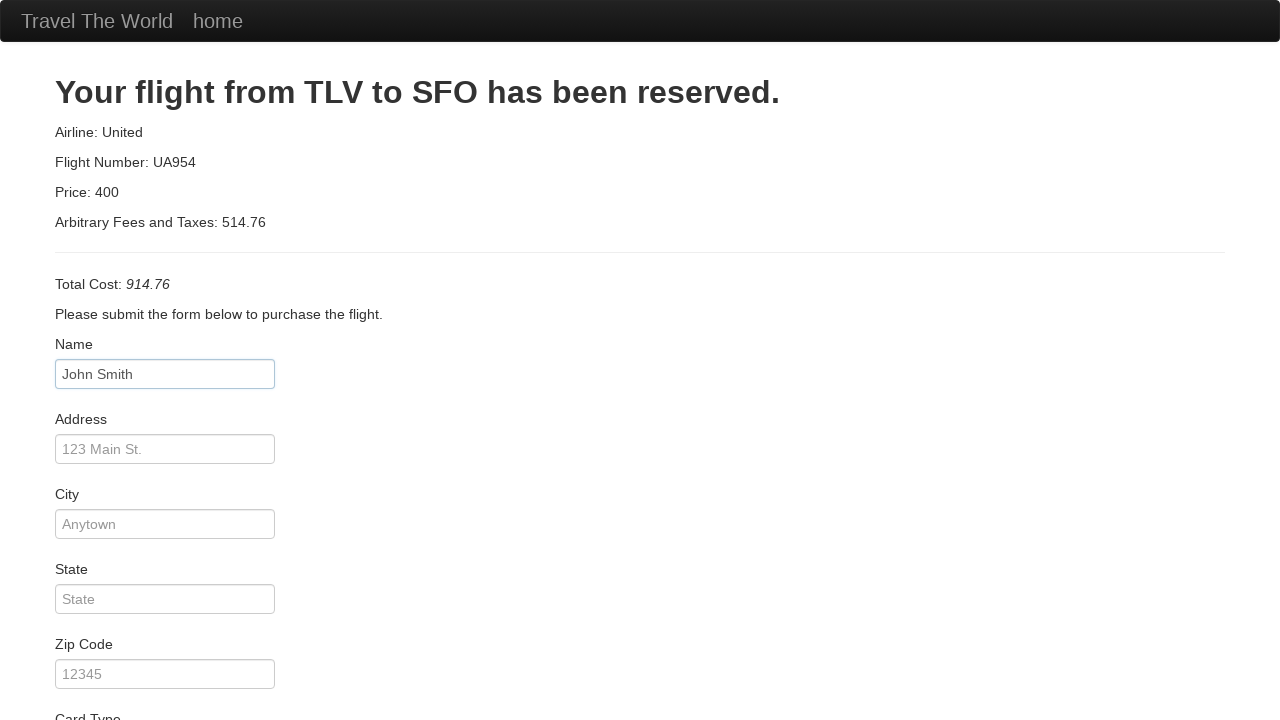

Filled in passenger address: 123 Main Street on #address
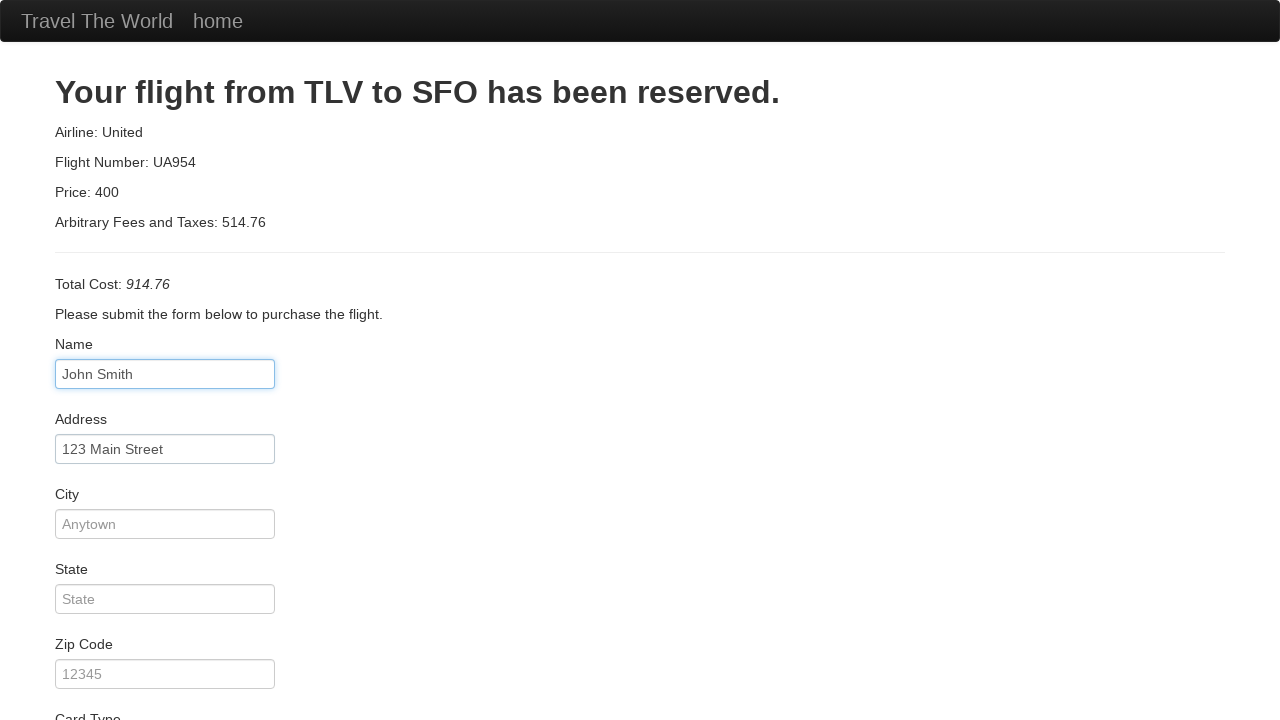

Filled in city: Boston on #city
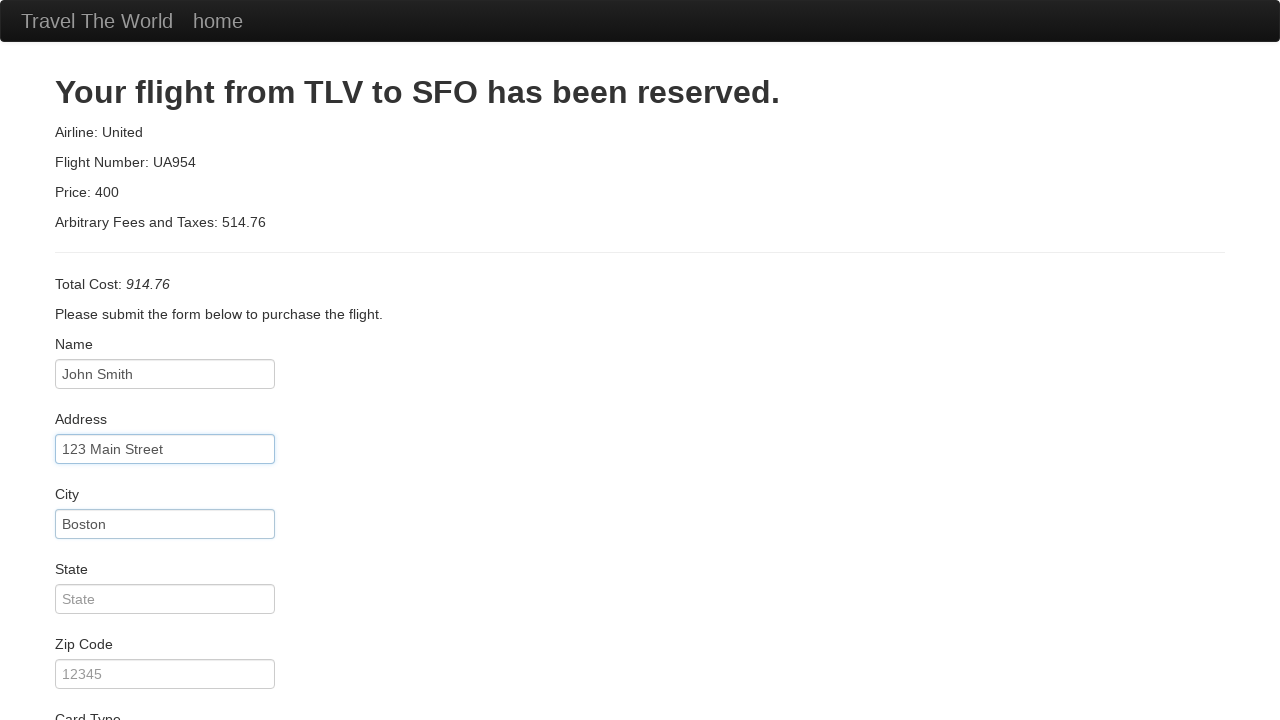

Filled in state: Massachusetts on #state
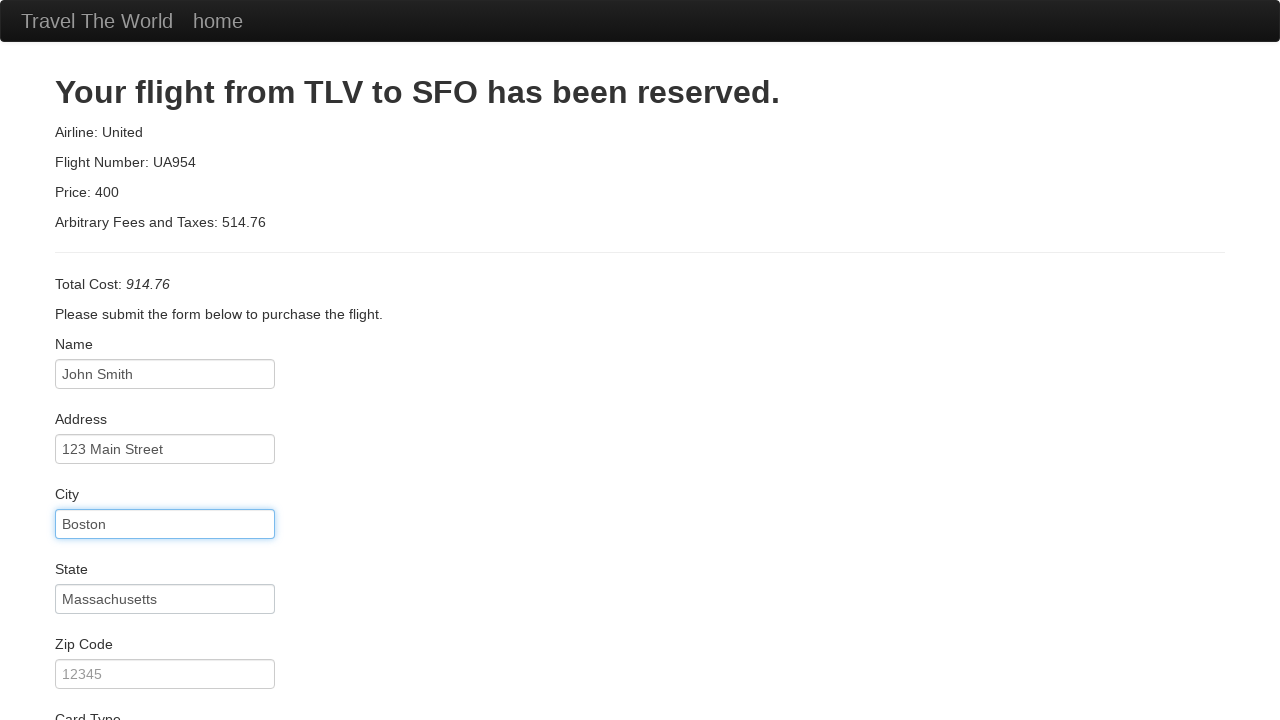

Filled in zip code: 02108 on #zipCode
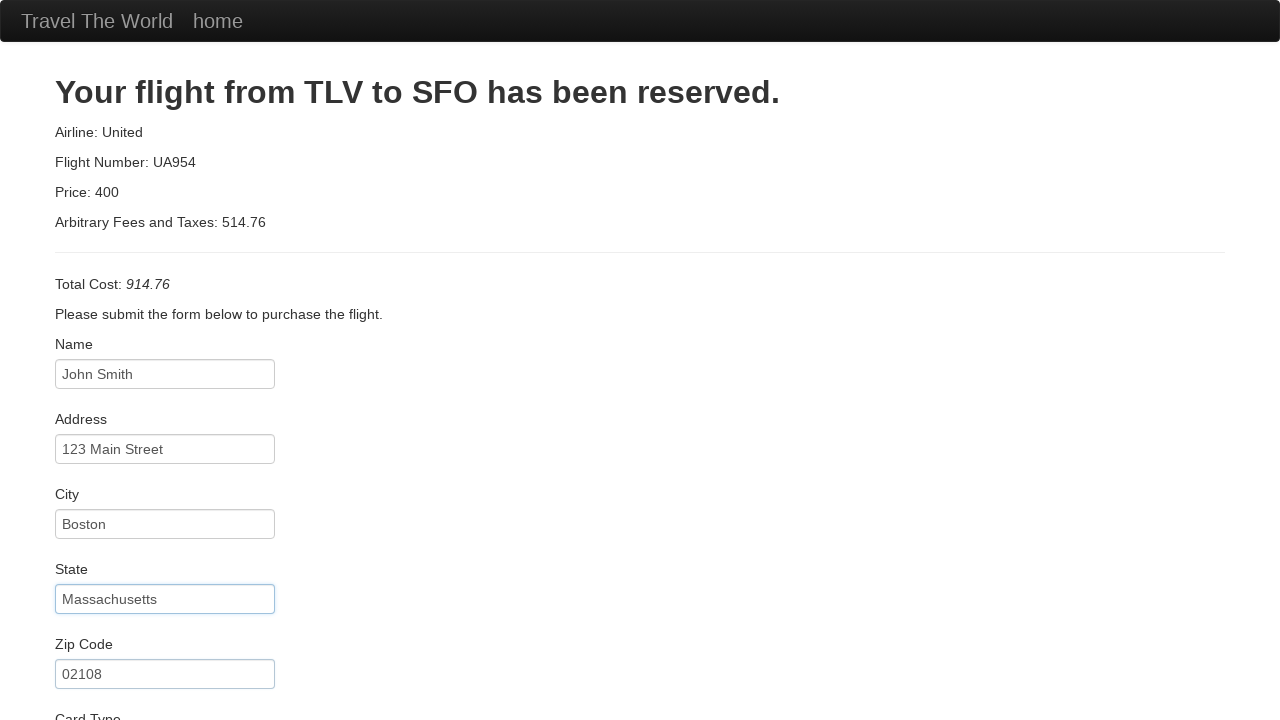

Selected Diners Club as card type on #cardType
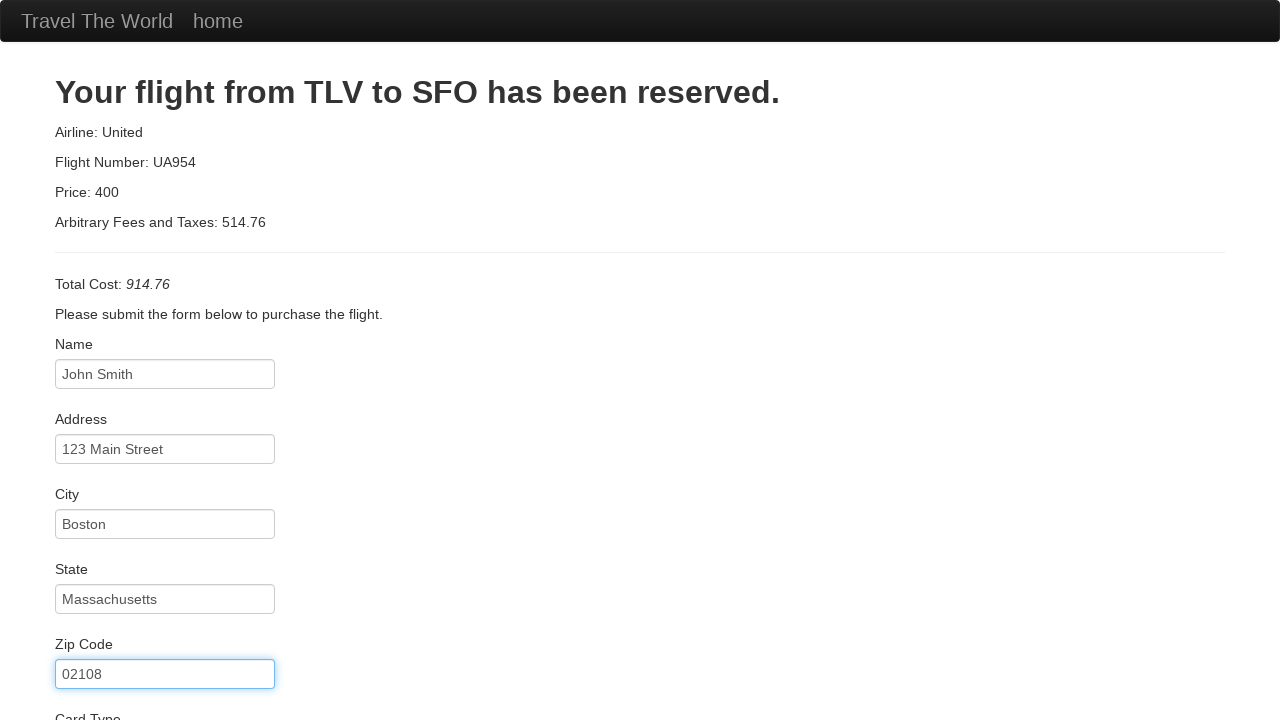

Filled in credit card number on #creditCardNumber
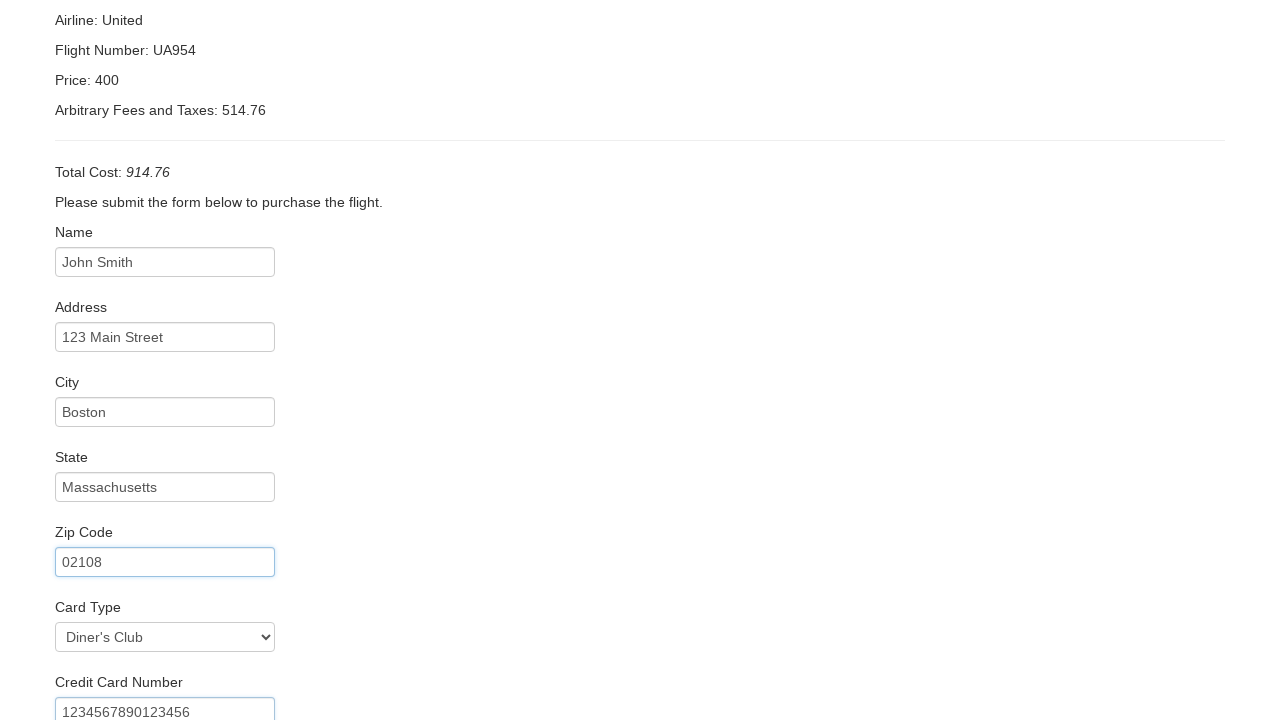

Filled in credit card month: 12 on #creditCardMonth
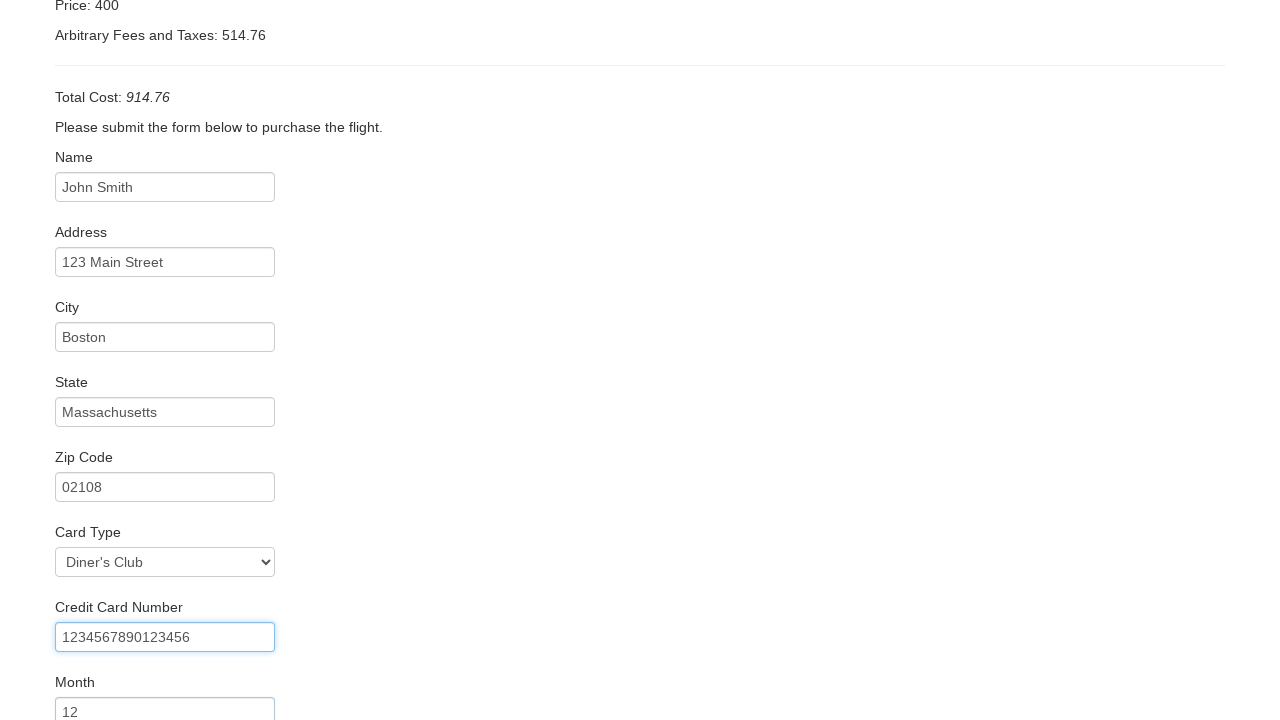

Filled in credit card year: 2025 on #creditCardYear
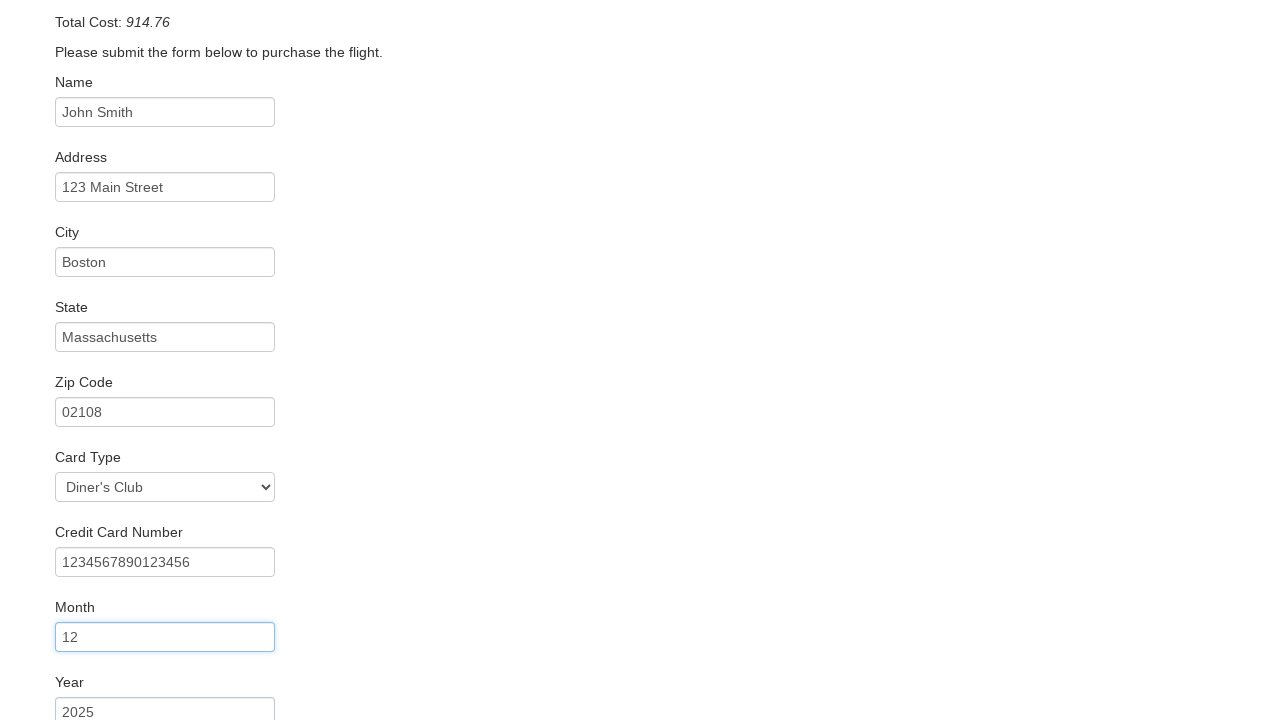

Filled in name on card: John Smith on #nameOnCard
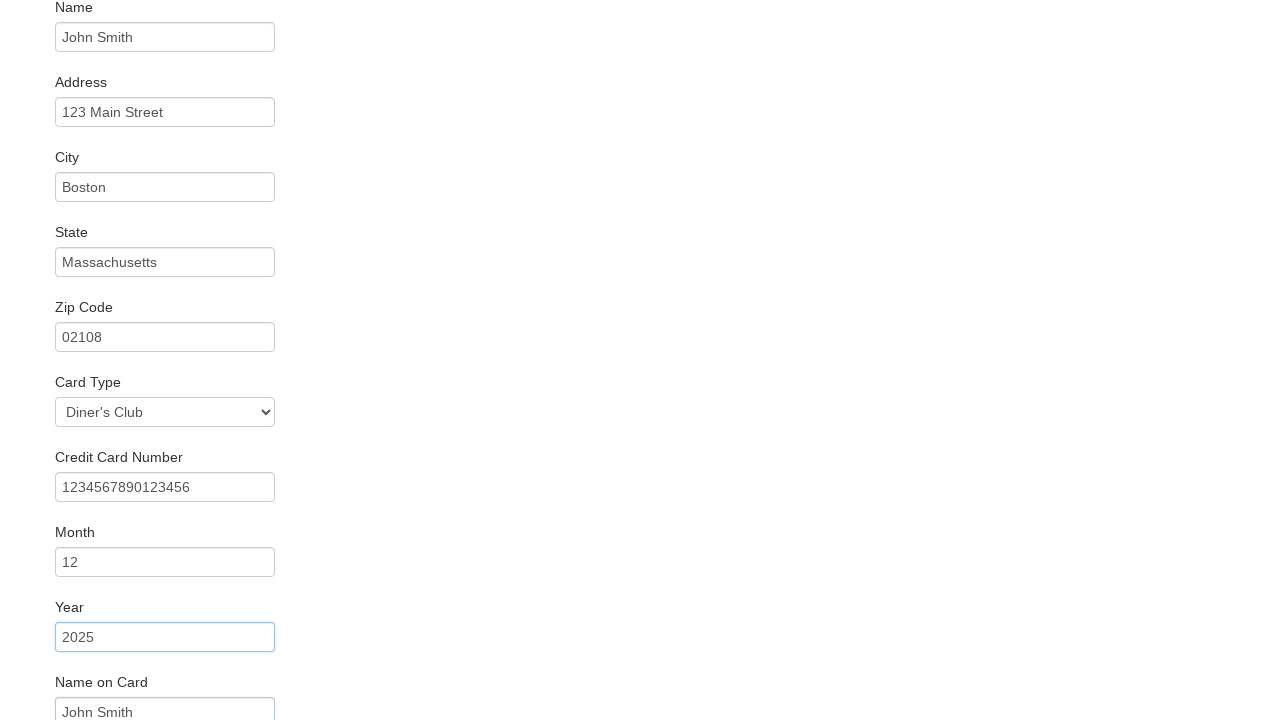

Checked the Remember Me checkbox at (640, 652) on .checkbox
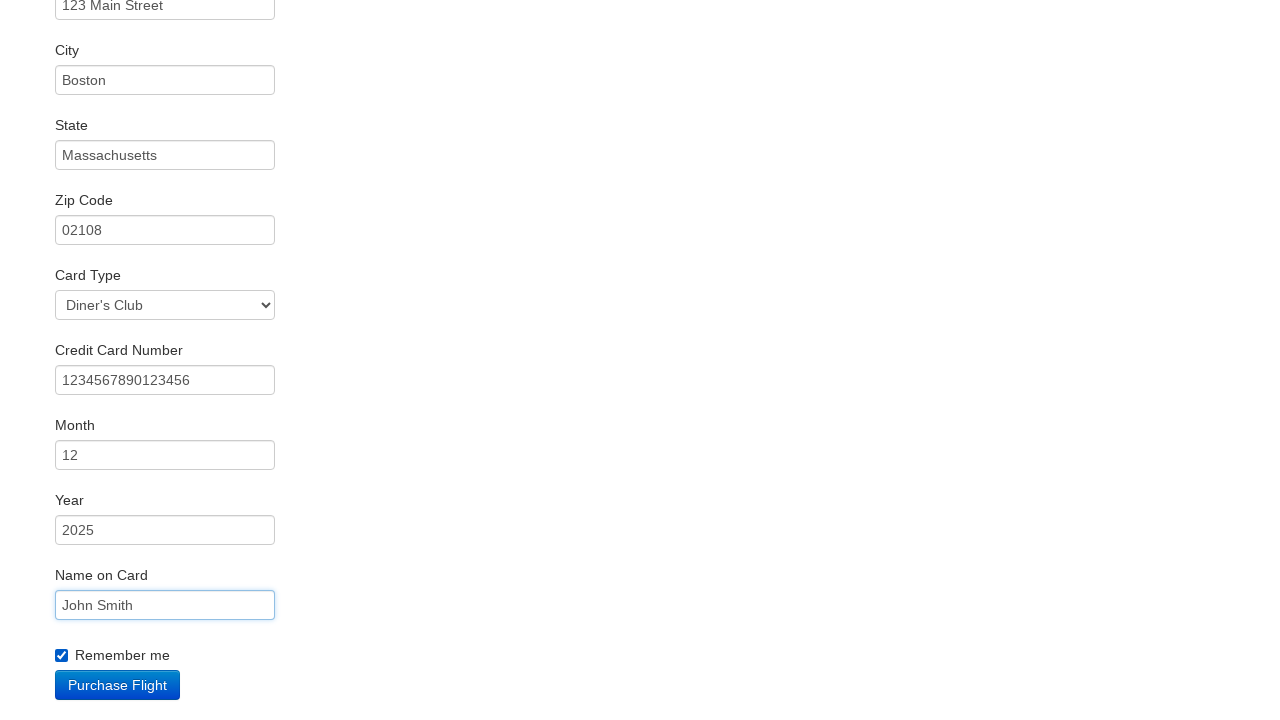

Clicked the Purchase button to complete booking at (118, 685) on .btn-primary
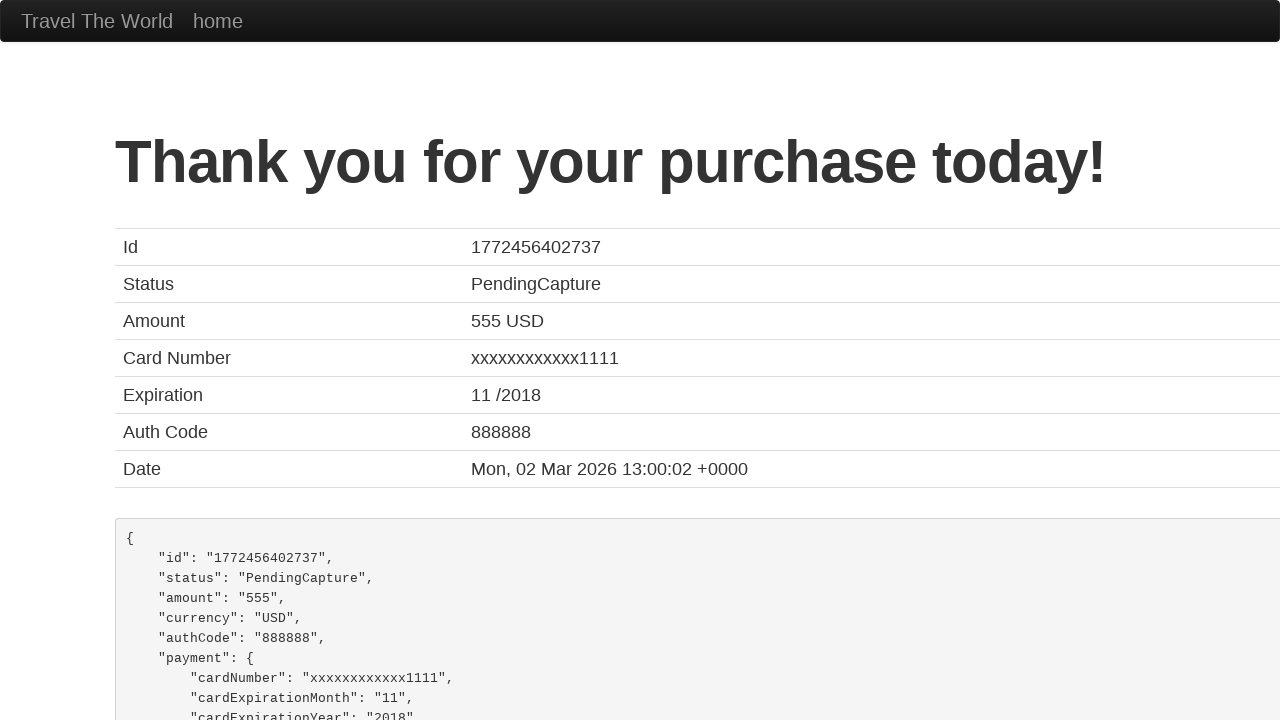

Clicked on Travel The World promotional link at (97, 21) on text=Travel The World
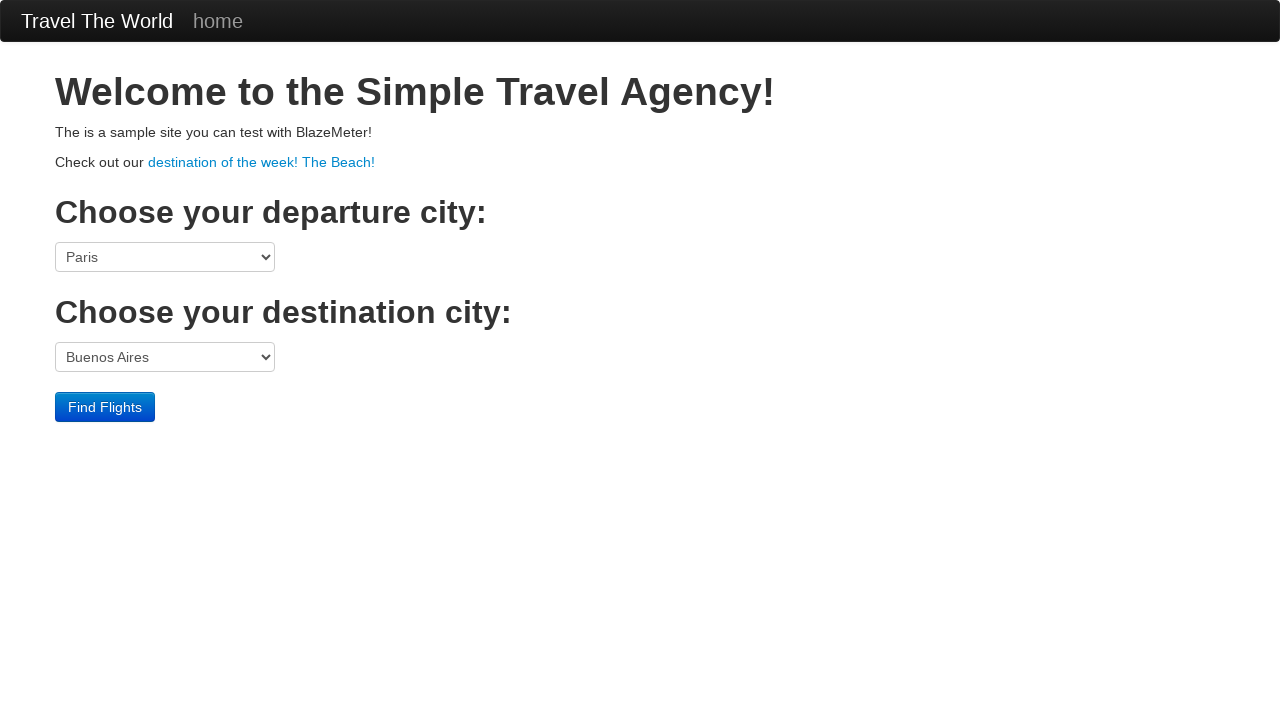

Clicked on destination of the week promotional link at (262, 162) on text=destination of the week! The Beach!
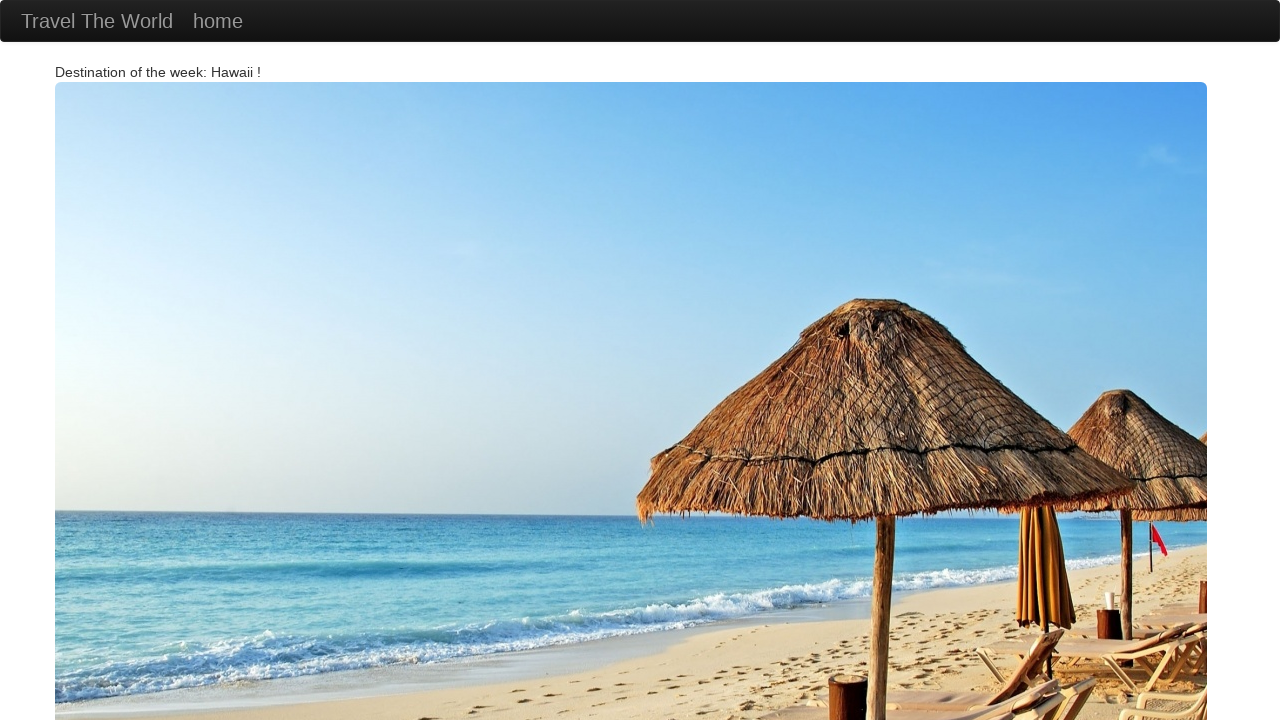

Clicked on the beach promotional image at (631, 360) on .img-rounded
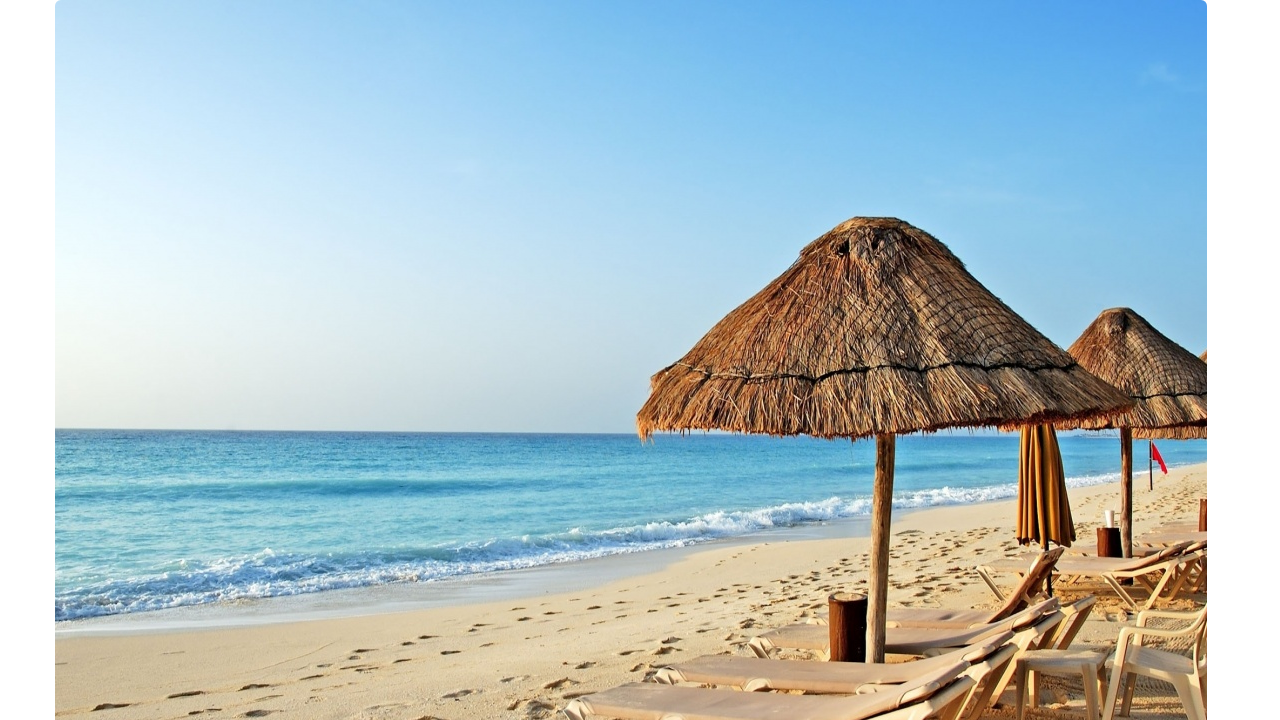

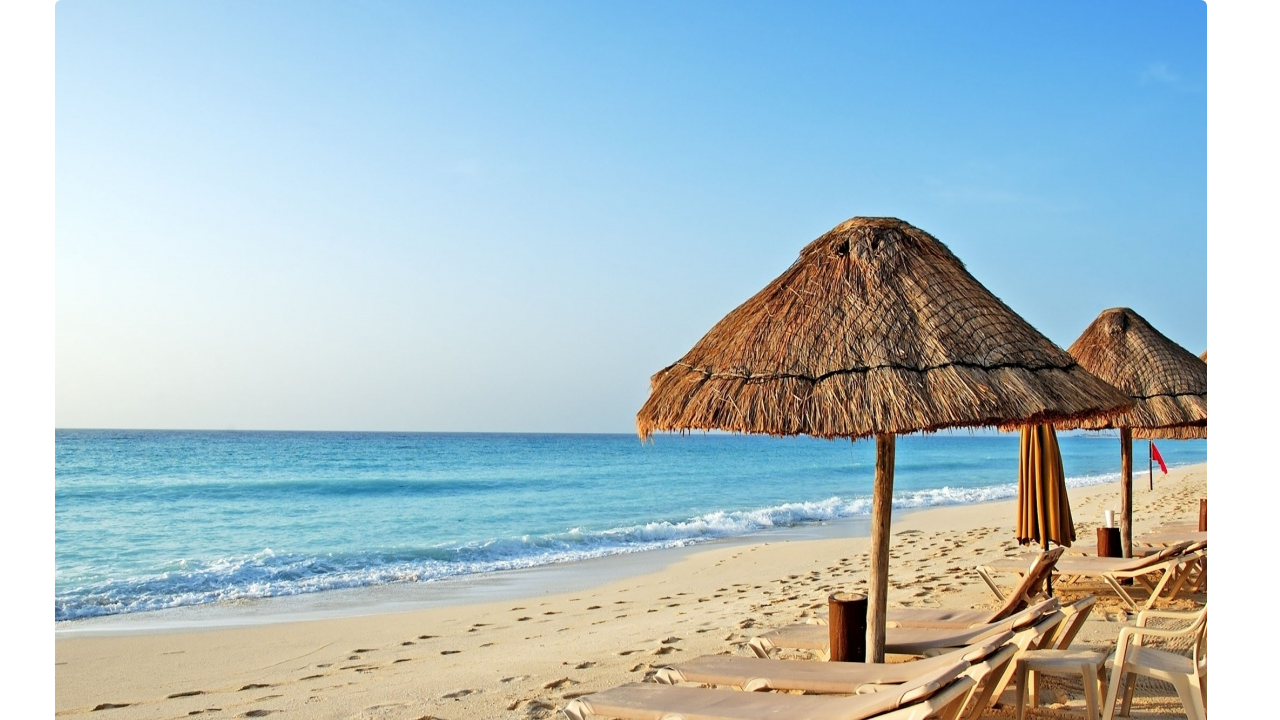